Tests user registration form by filling out username, email, password, and name fields with generated test data

Starting URL: https://www.advantageonlineshopping.com/#/register

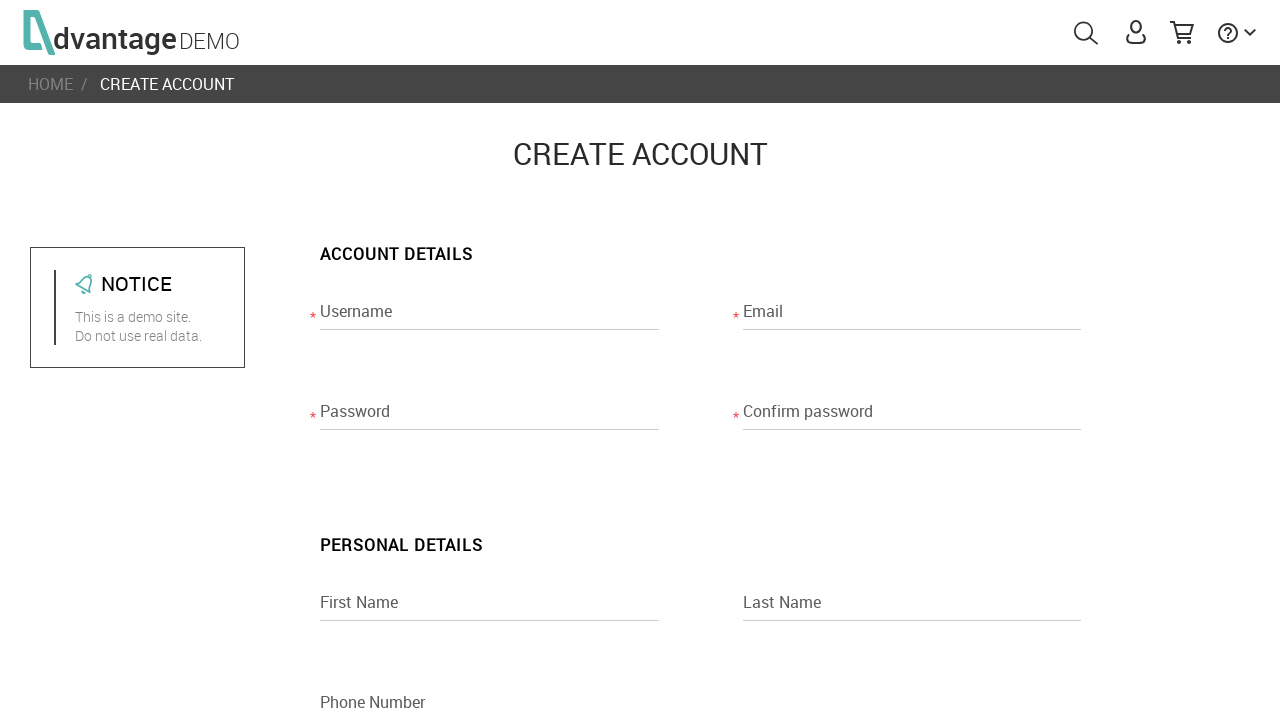

Filled username field with 'testuser75731' on input[name="usernameRegisterPage"]
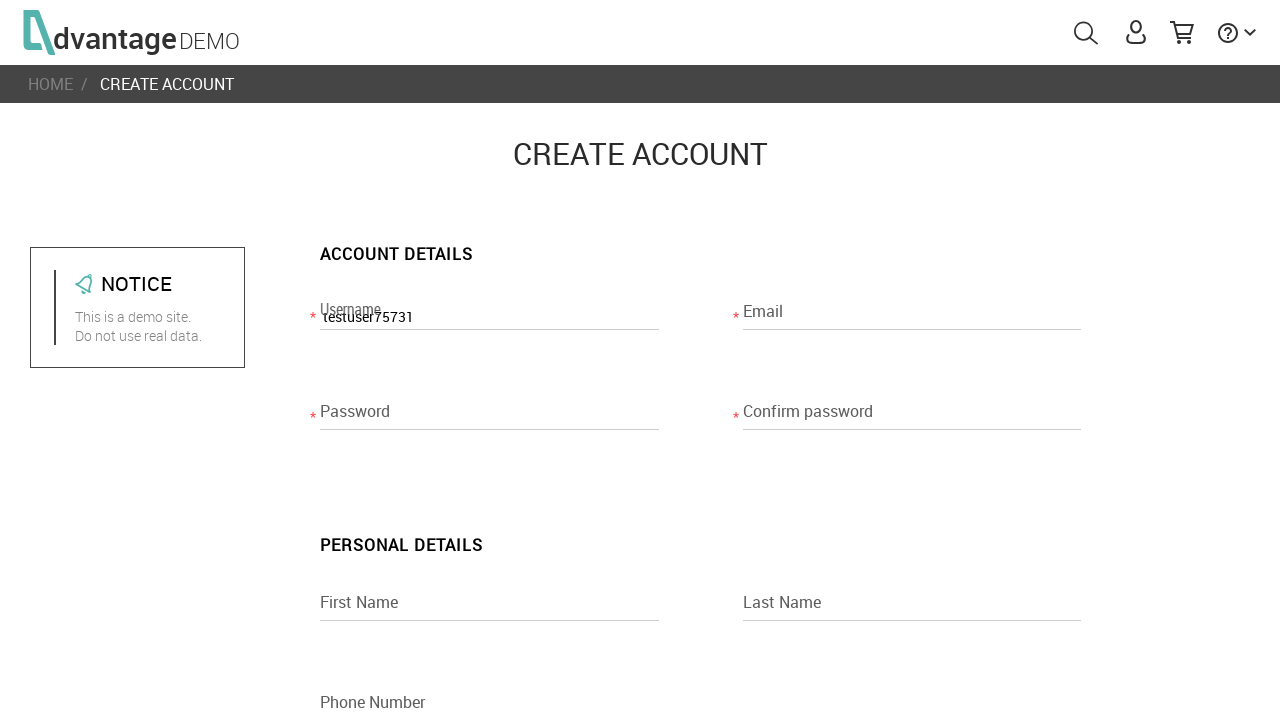

Filled email field with 'testuser75731@gmail.com' on input[name="emailRegisterPage"]
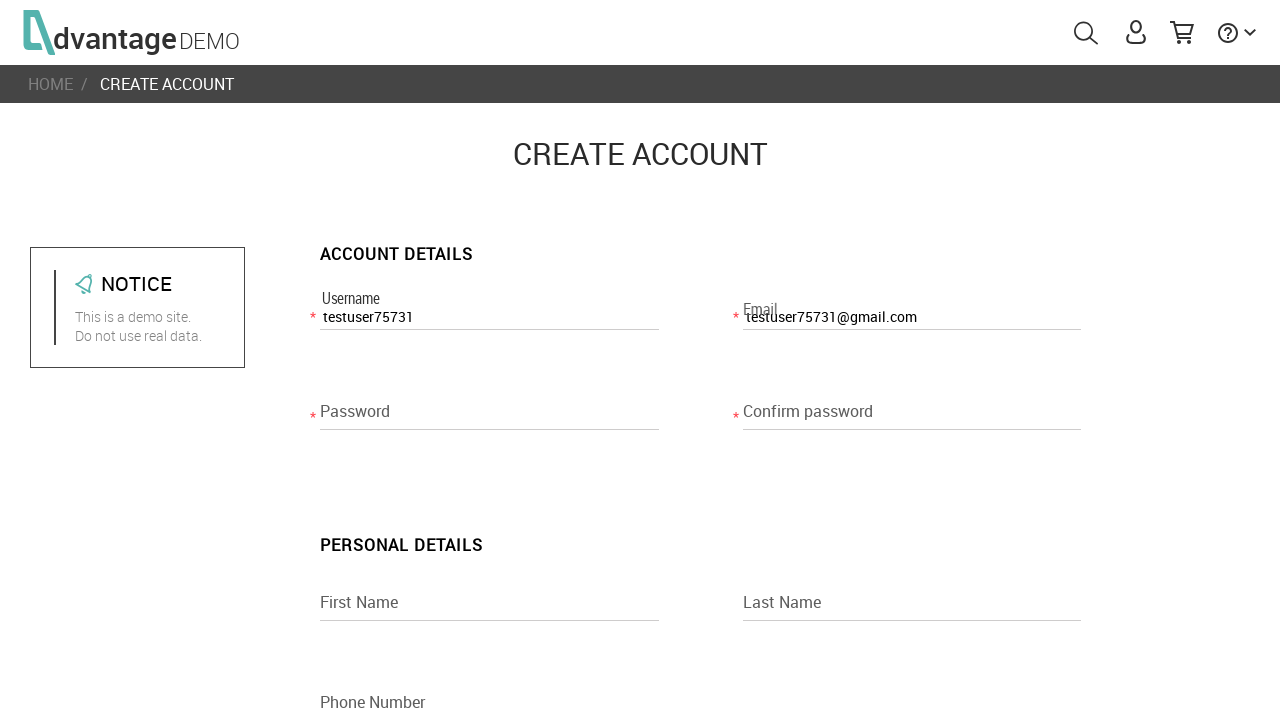

Filled password field with secure password on input[name="passwordRegisterPage"]
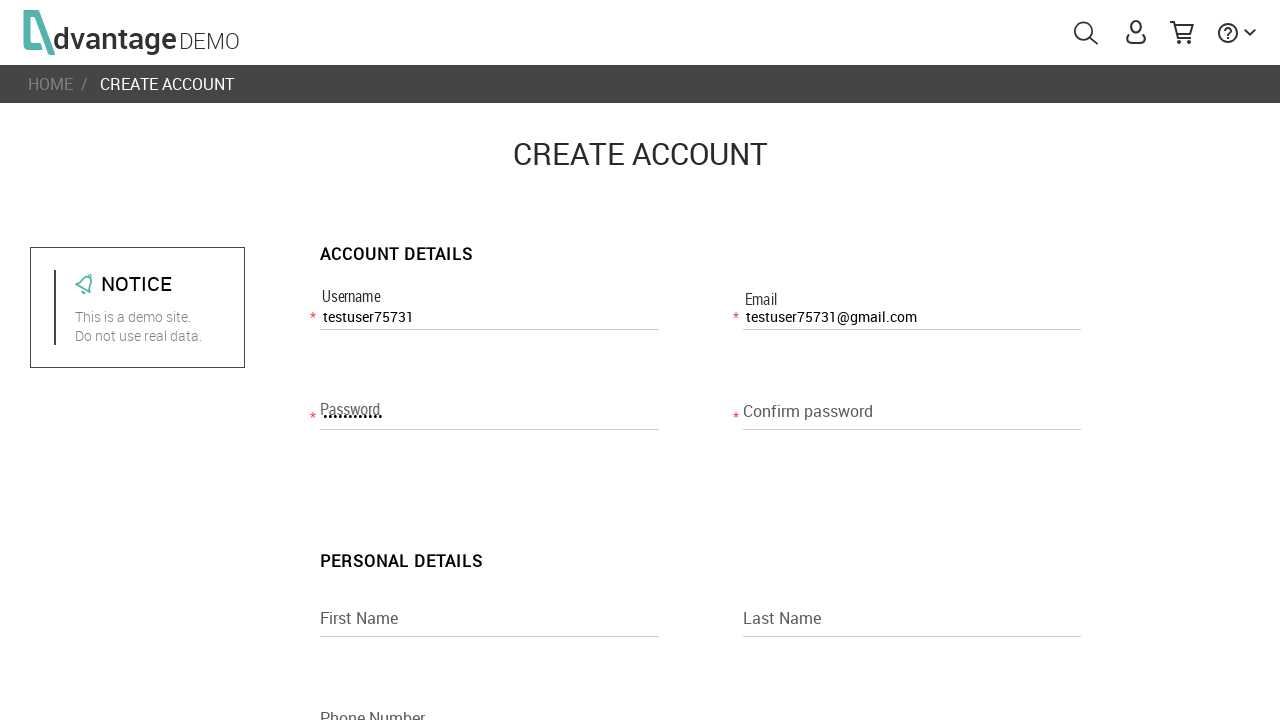

Filled confirm password field with matching password on input[name="confirm_passwordRegisterPage"]
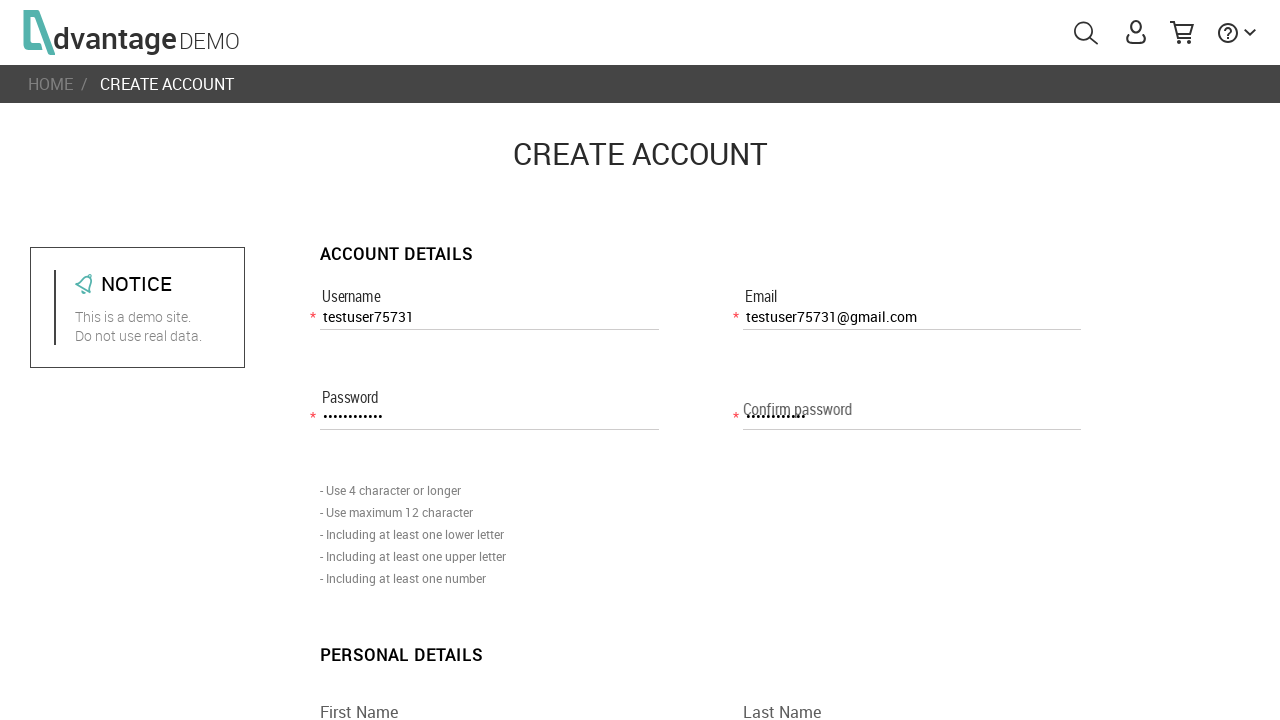

Filled first name field with 'John' on input[name="first_nameRegisterPage"]
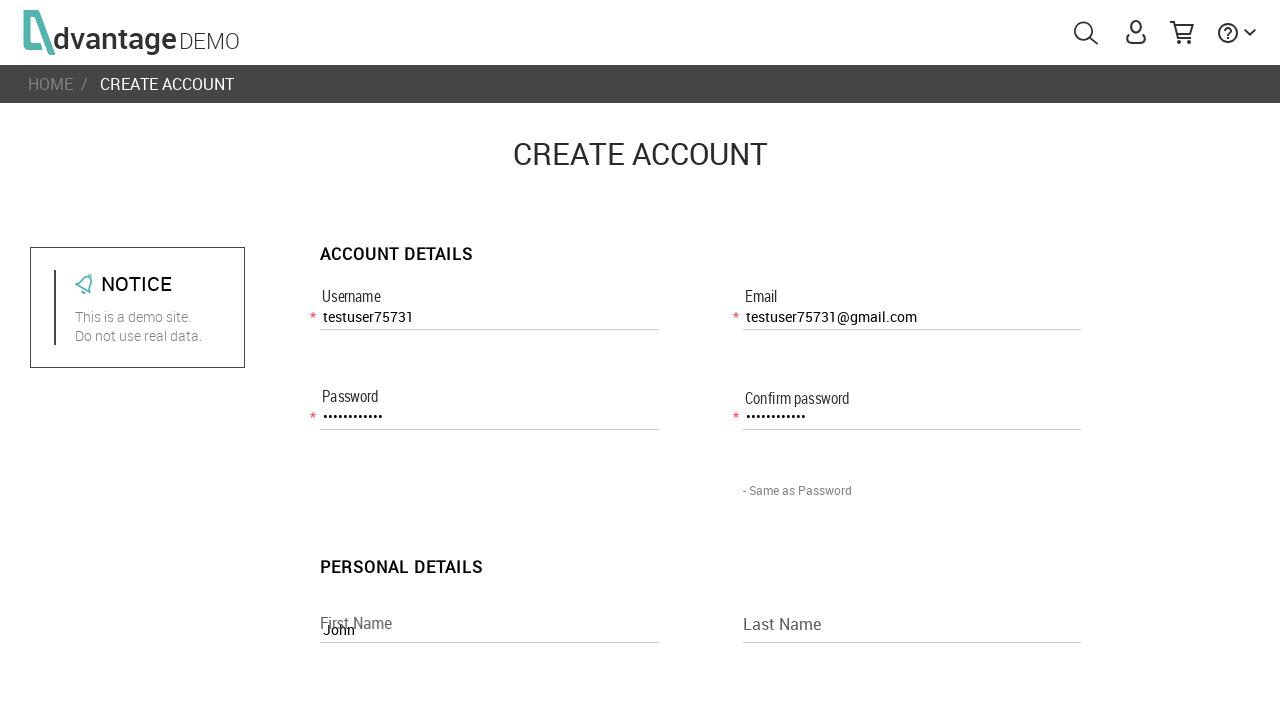

Waited 2 seconds for form validation
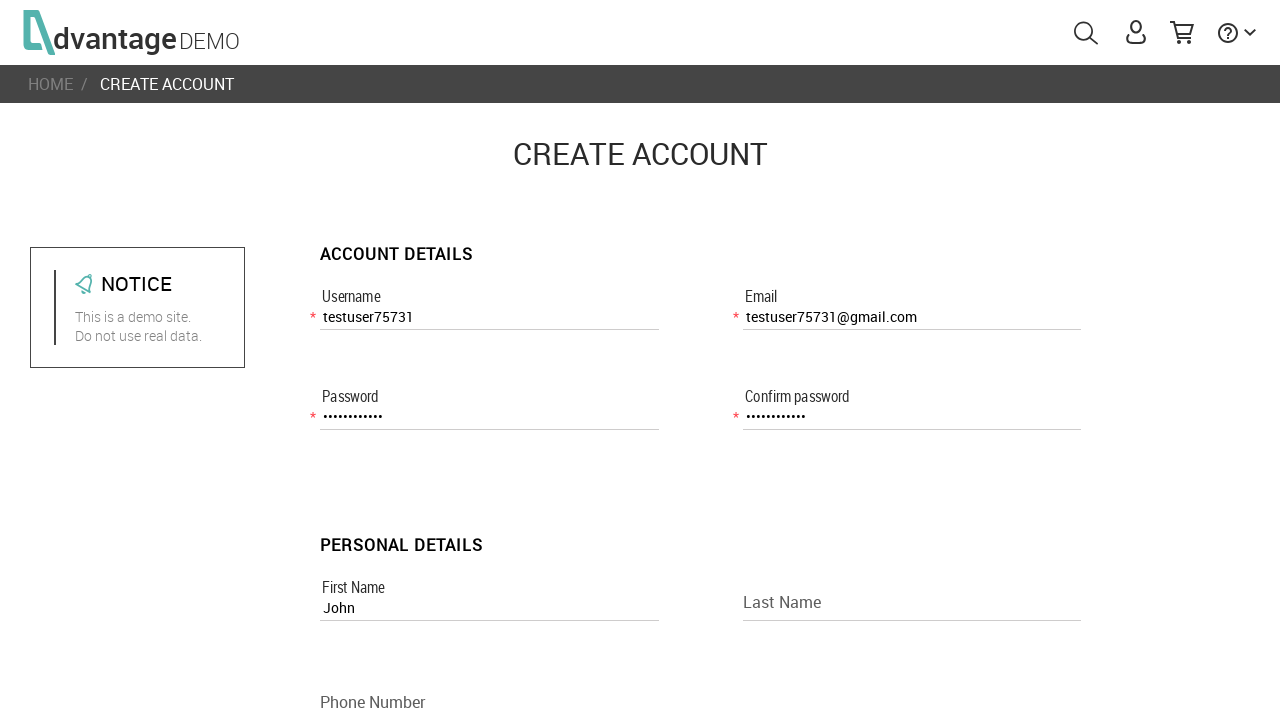

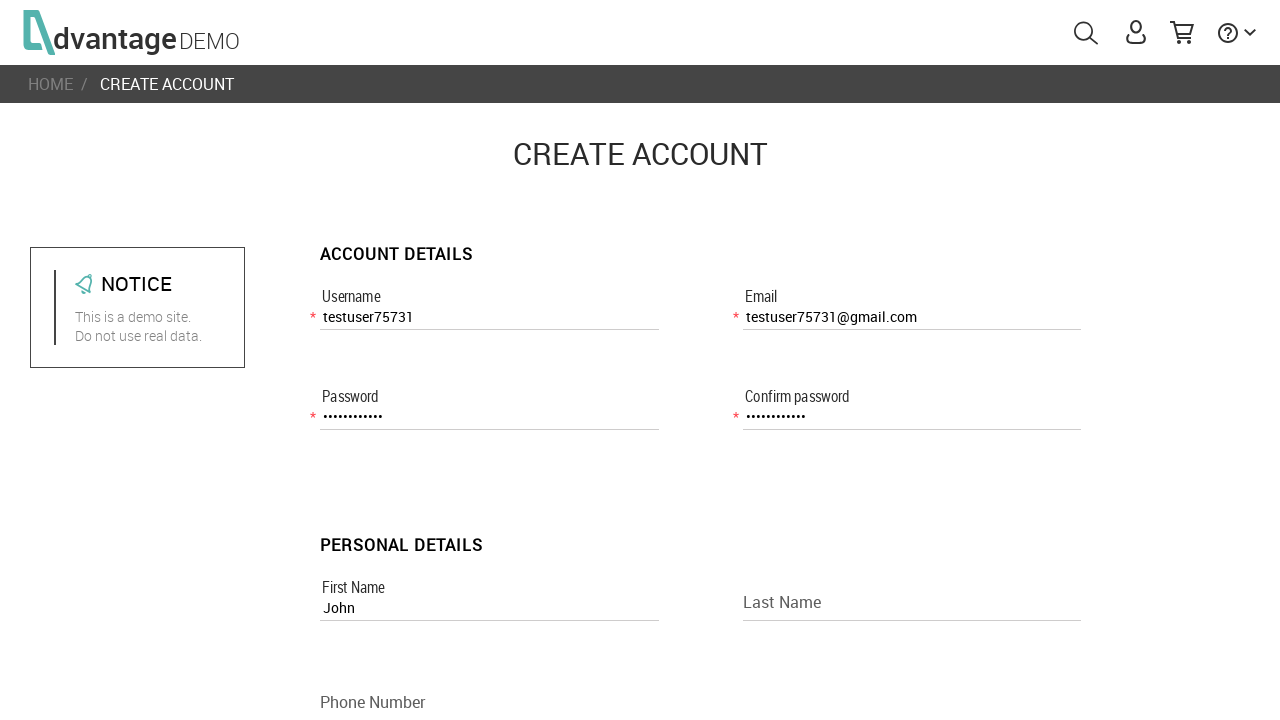